Tests various JavaScript alert interactions including simple alerts, timer-based alerts, confirmation dialogs, and prompt dialogs on the DemoQA alerts page

Starting URL: https://demoqa.com/alerts

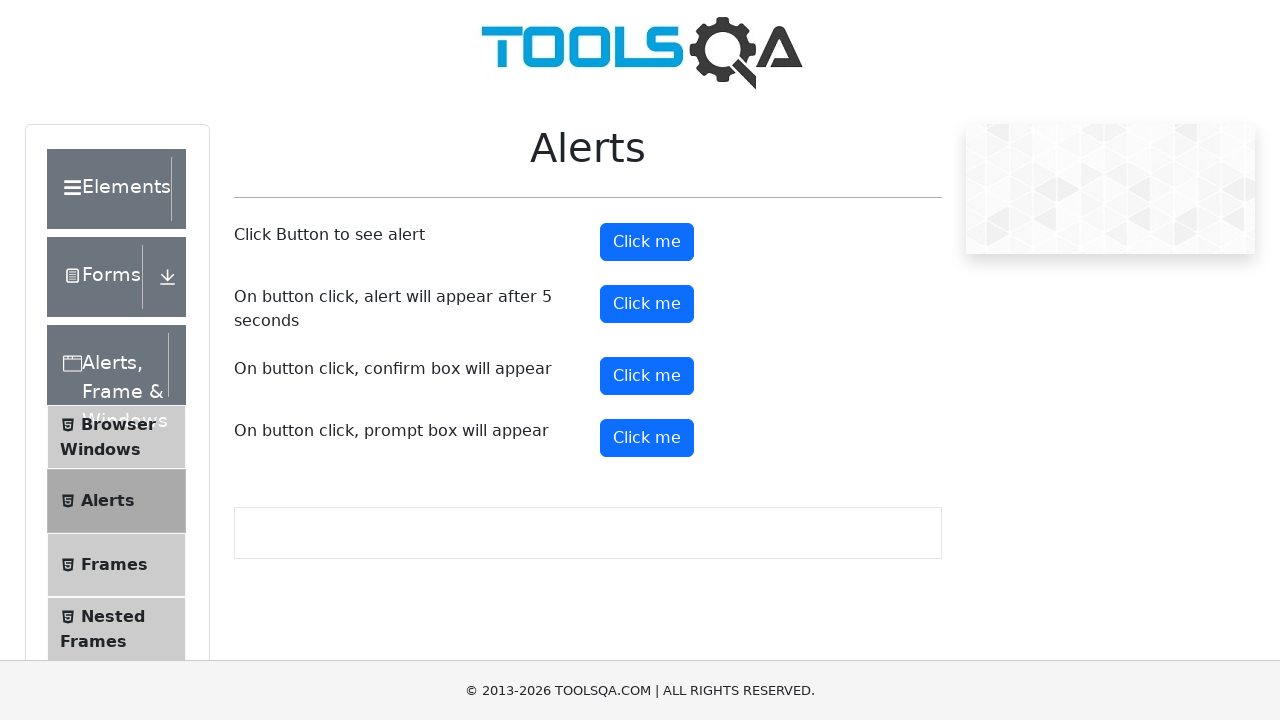

Clicked alert button to trigger simple alert at (647, 242) on #alertButton
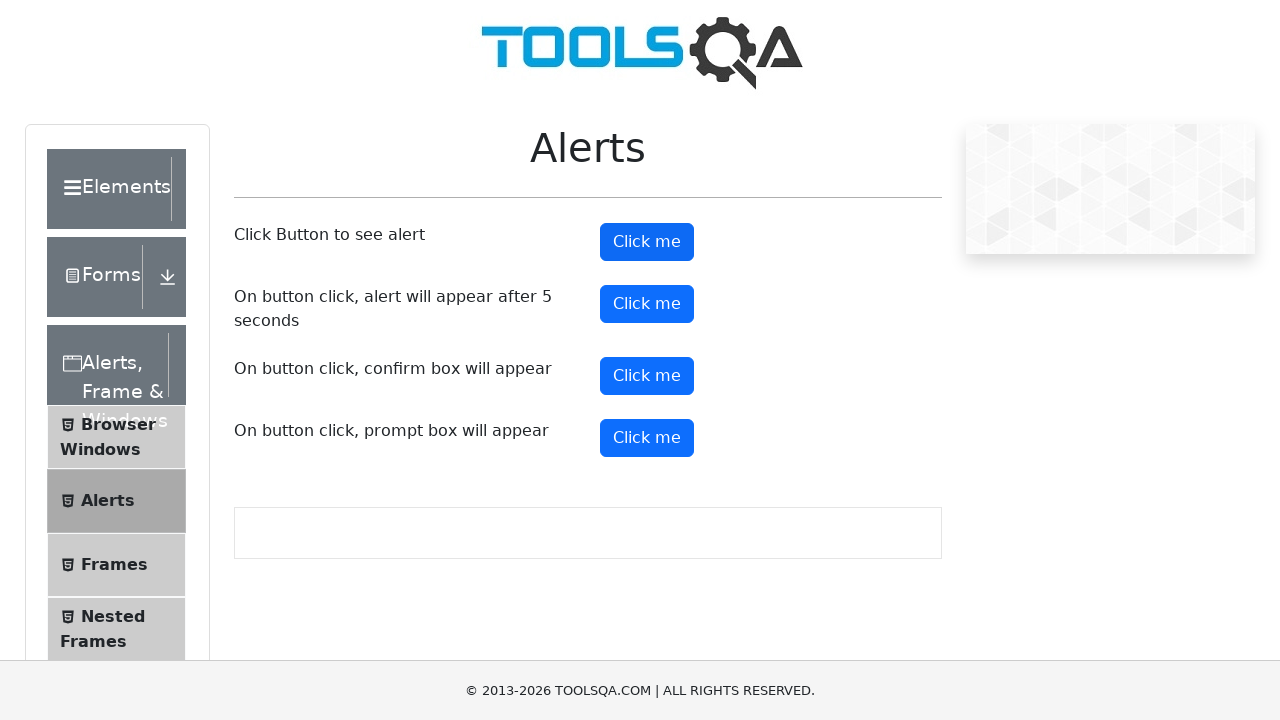

Set up dialog handler to accept simple alert
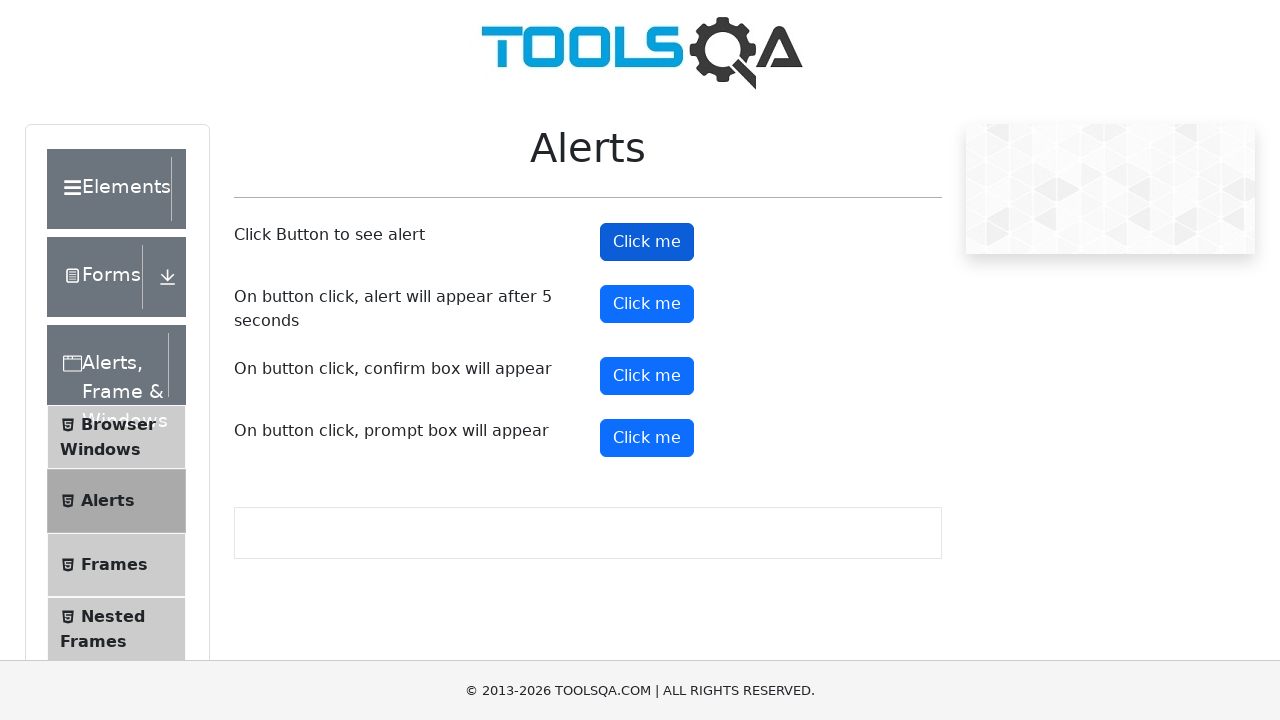

Clicked timer alert button at (647, 304) on #timerAlertButton
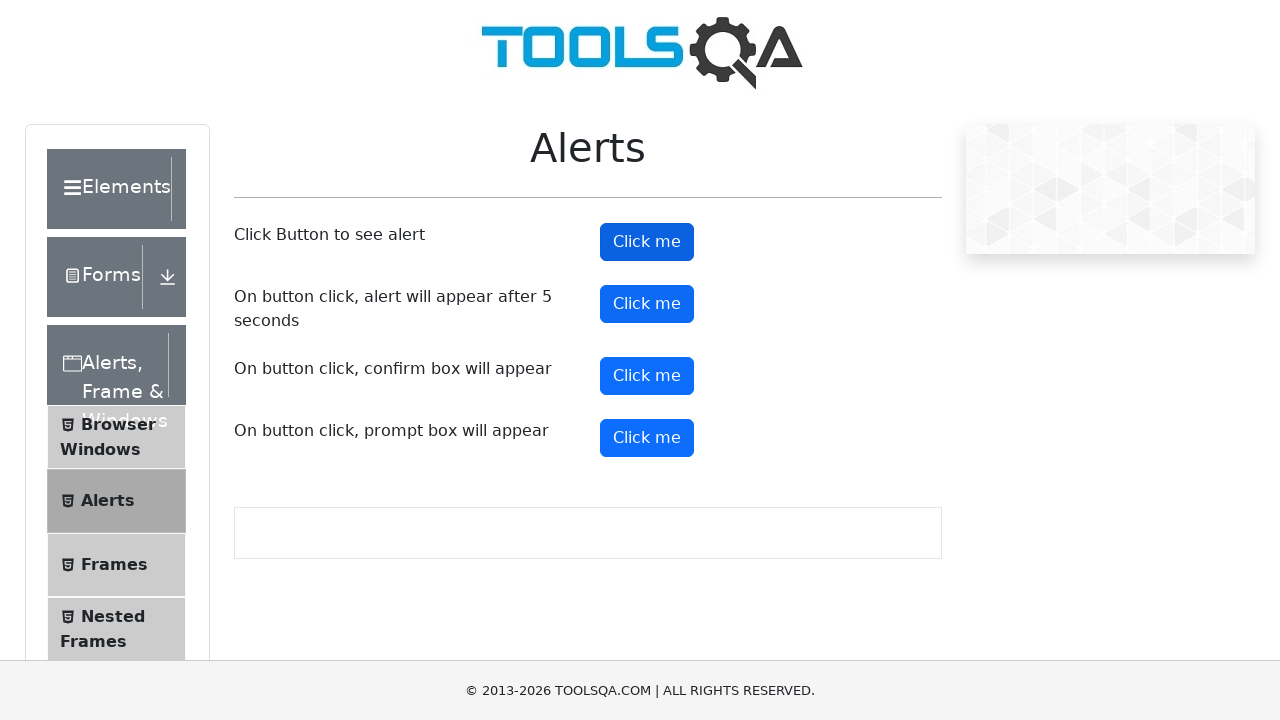

Waited 5.5 seconds for timer-based alert to appear
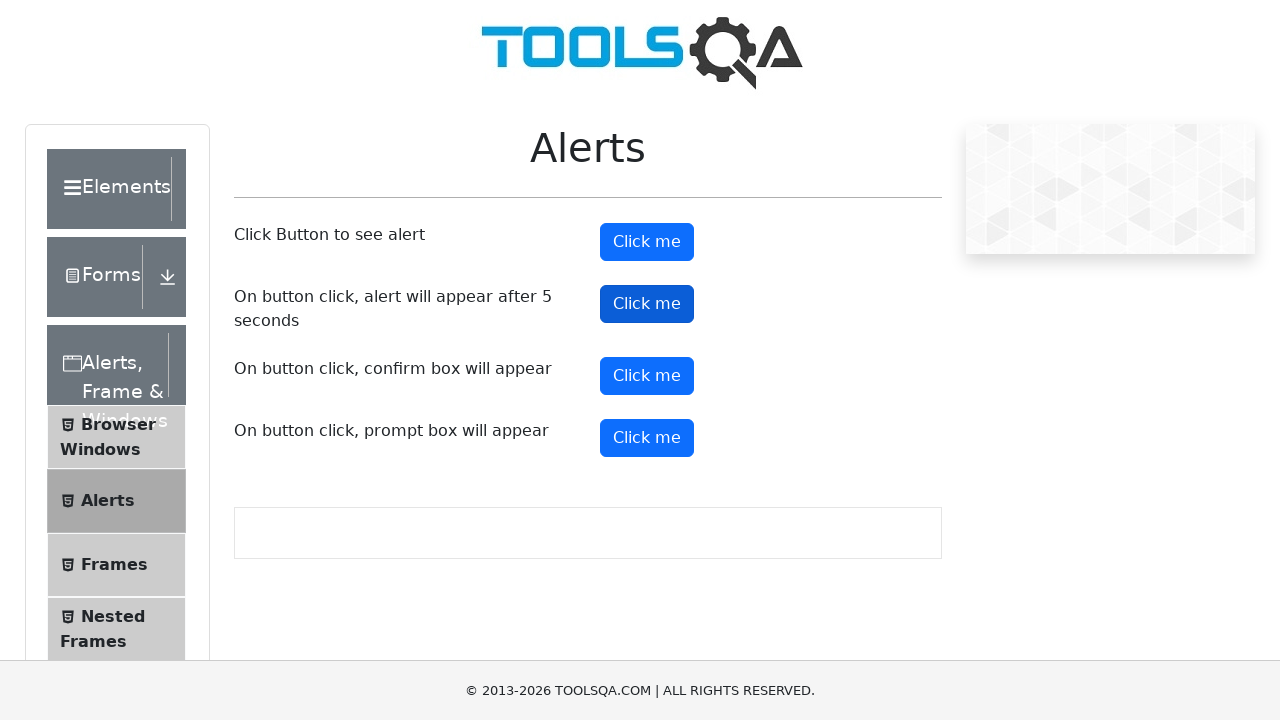

Clicked confirmation button to trigger confirmation dialog at (647, 376) on #confirmButton
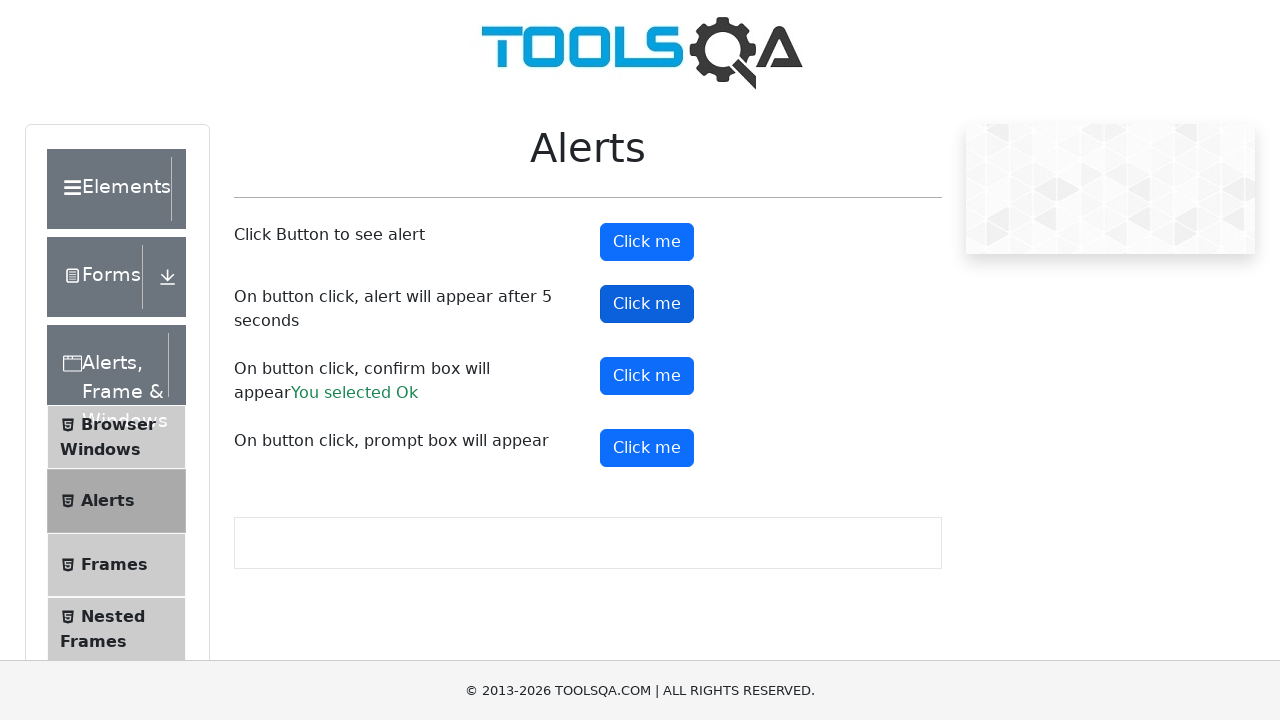

Set up dialog handler to dismiss confirmation dialog
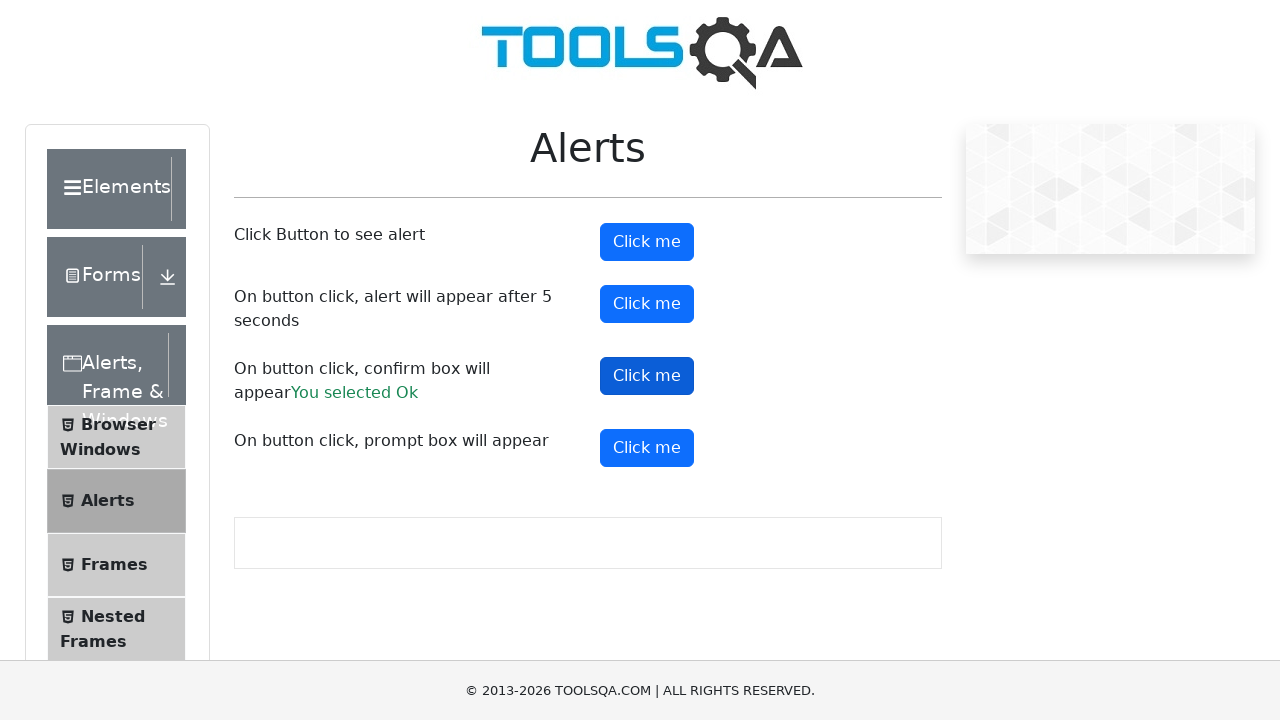

Located prompt button element
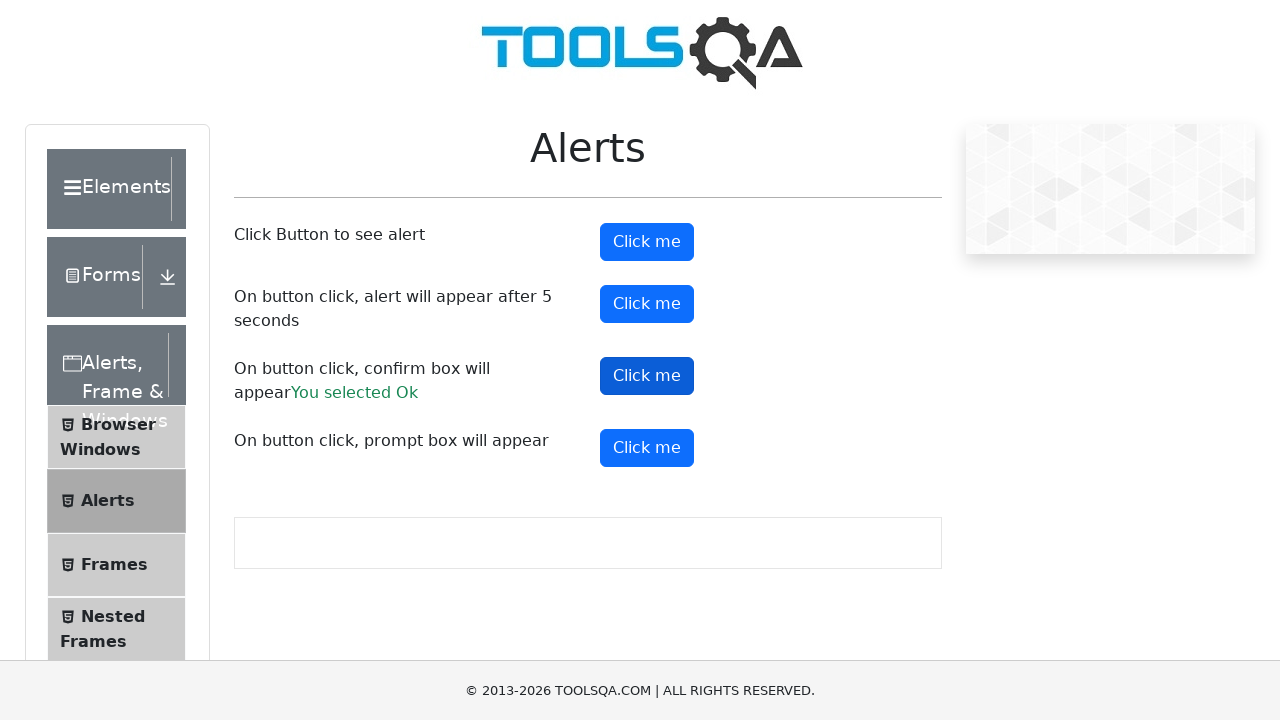

Scrolled prompt button into view
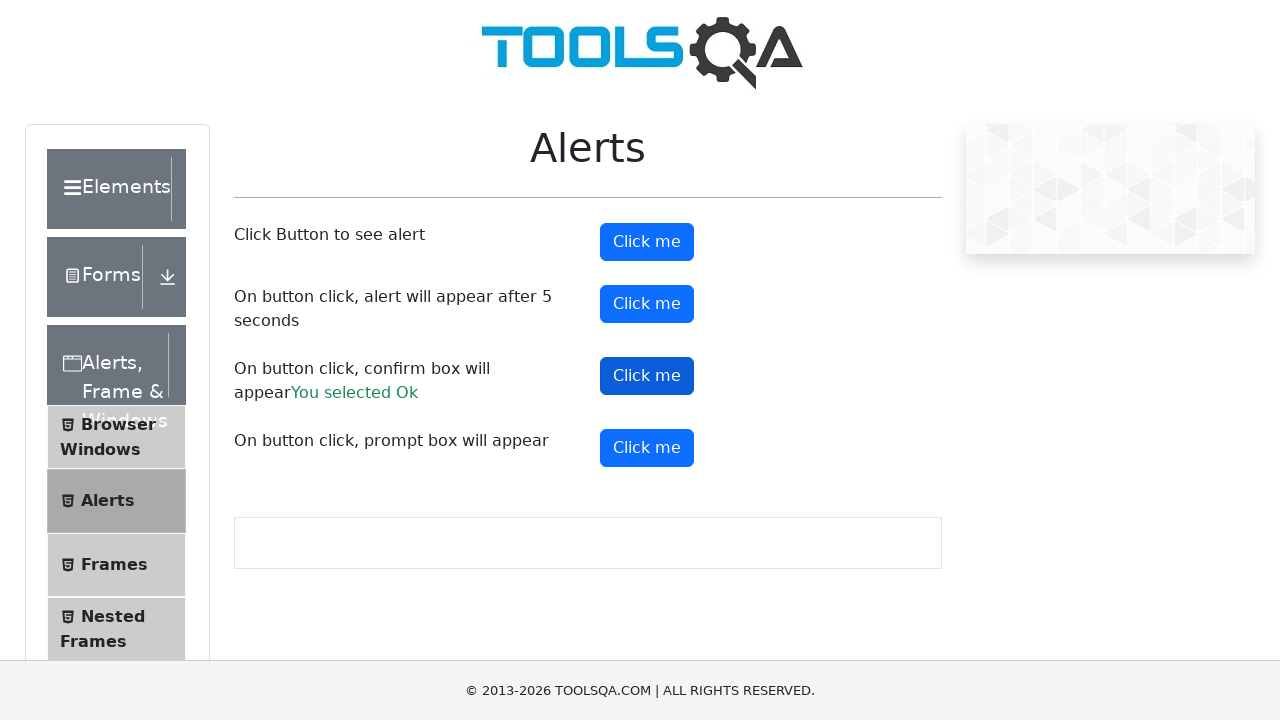

Set up dialog handler to accept prompt dialog with 'Test input'
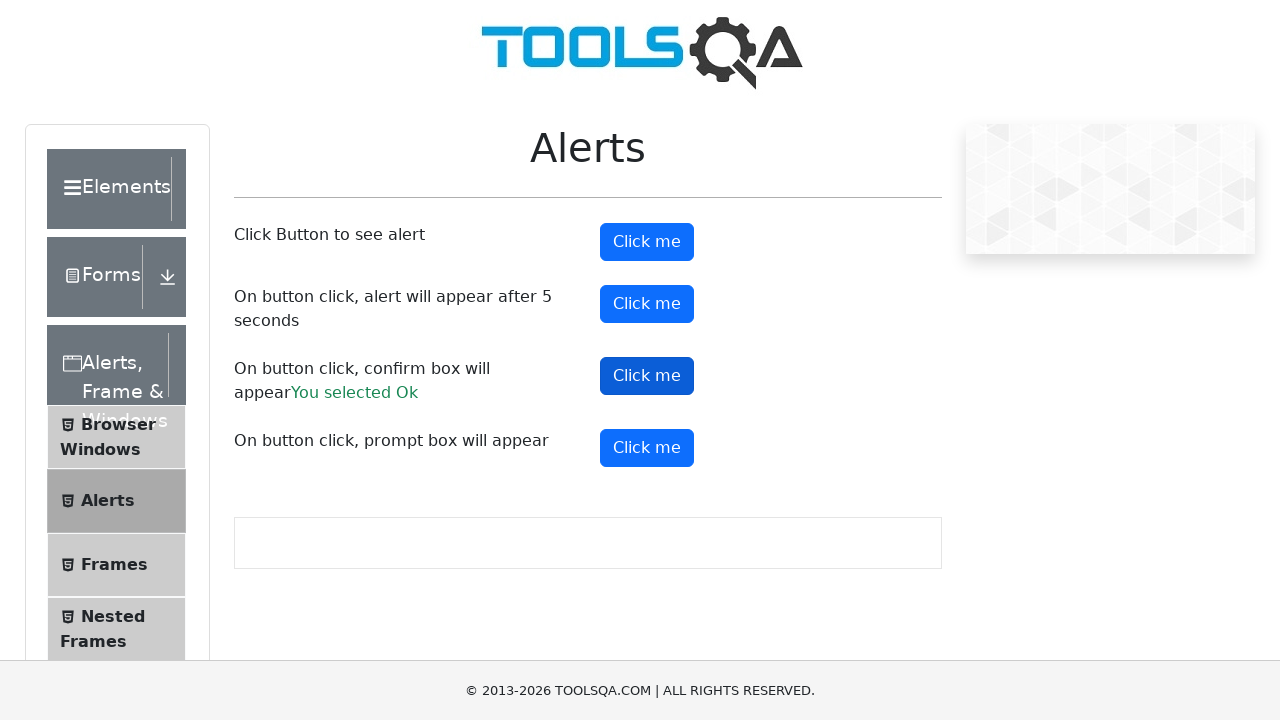

Clicked prompt button to trigger prompt dialog at (647, 448) on #promtButton
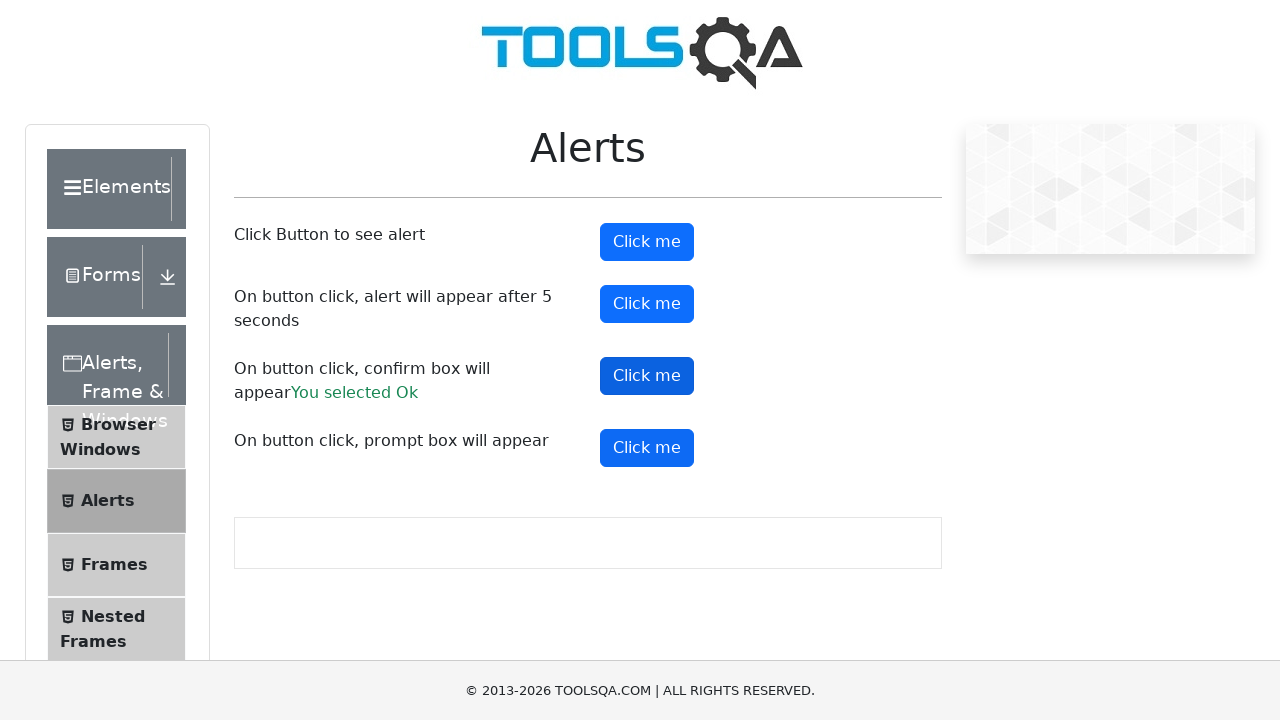

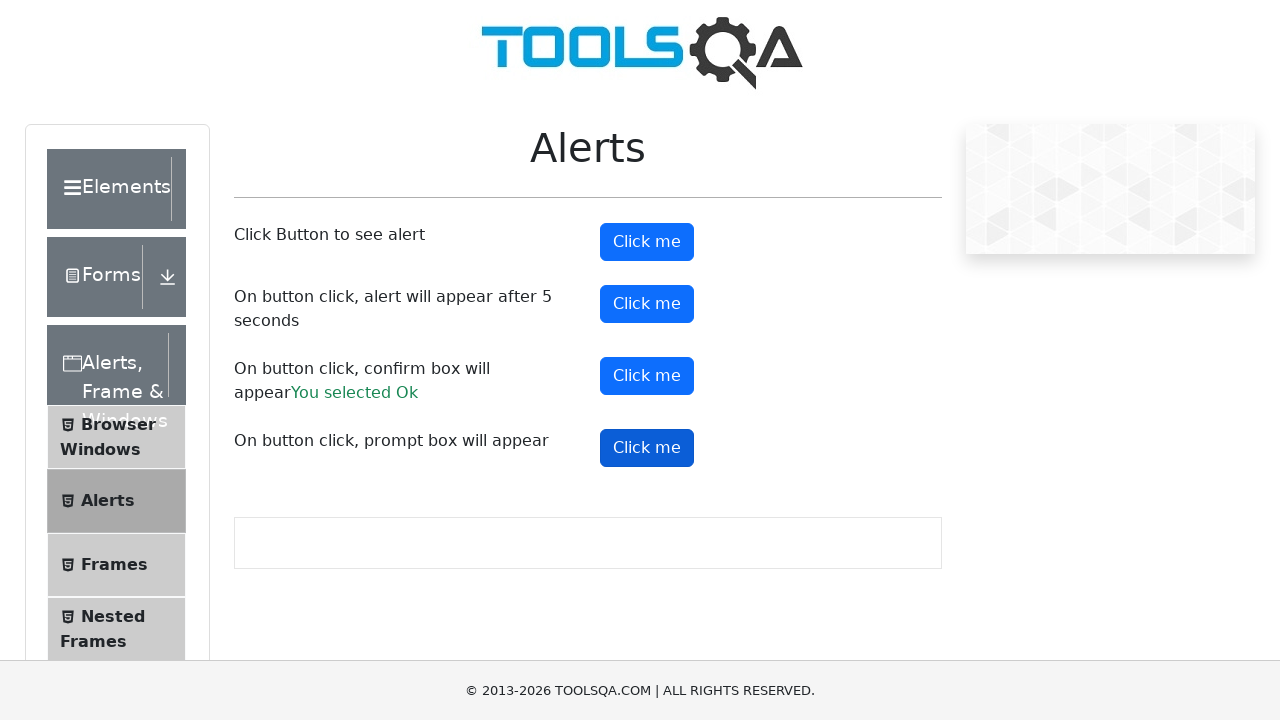